Tests registration form validation with various invalid phone number formats - too short, too long, and wrong prefix

Starting URL: https://alada.vn/tai-khoan/dang-ky.html

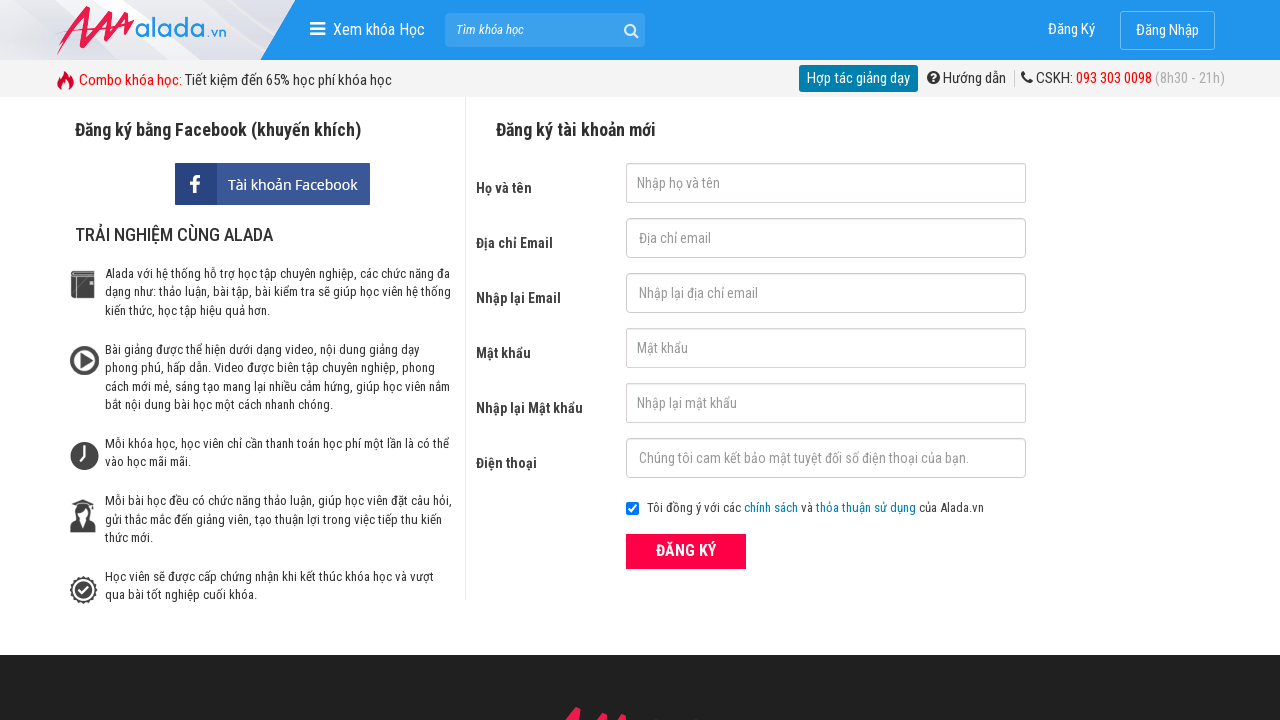

Filled first name field with 'John Wick' on #txtFirstname
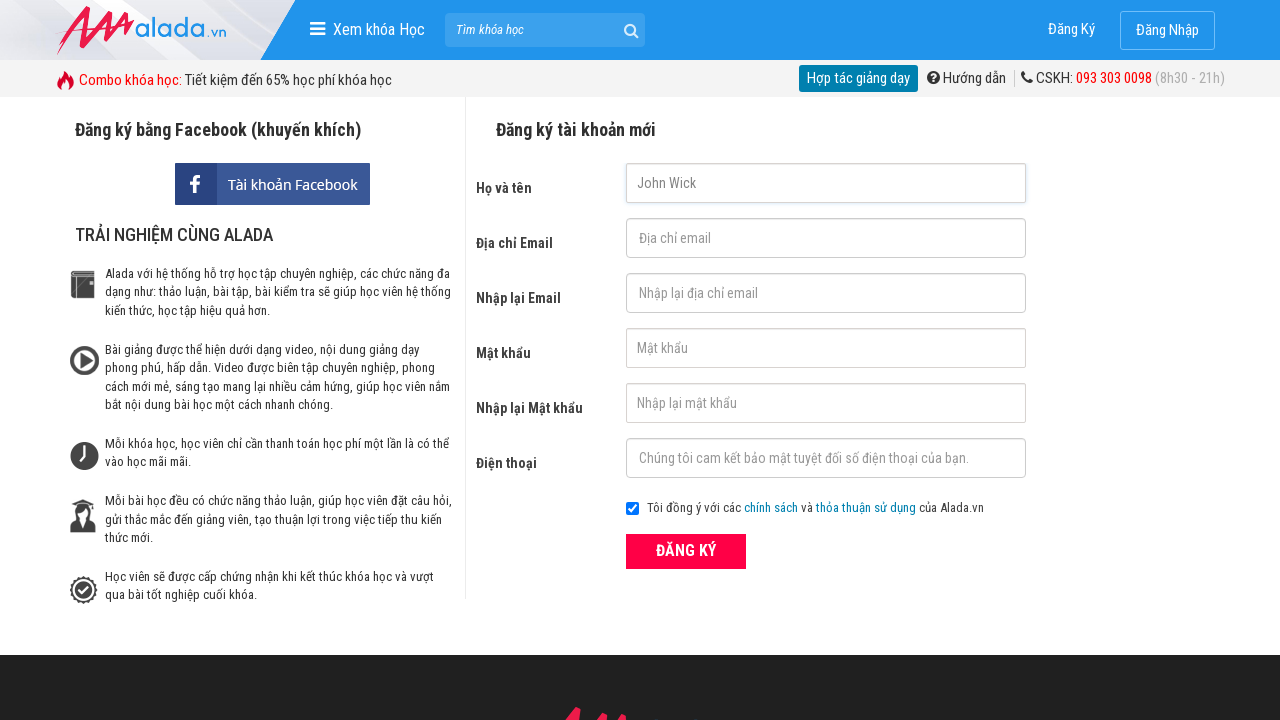

Filled email field with 'John@wick.com' on #txtEmail
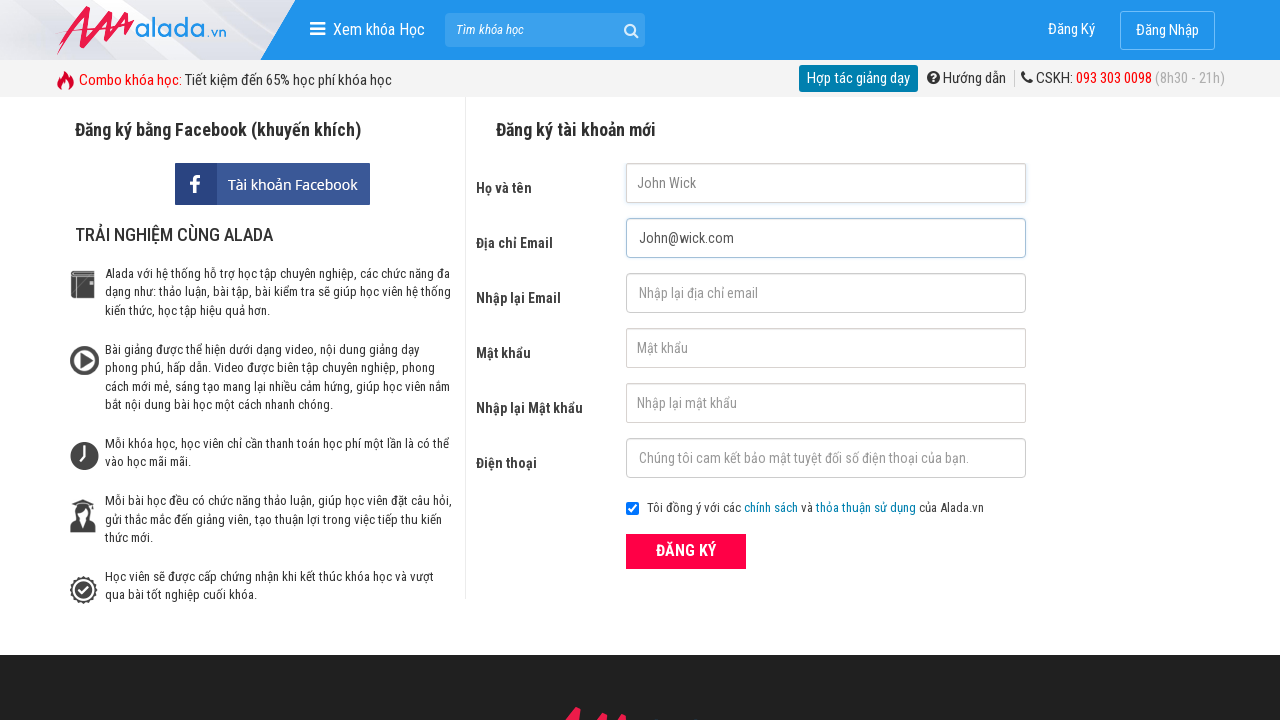

Filled confirm email field with 'John@wick.com' on #txtCEmail
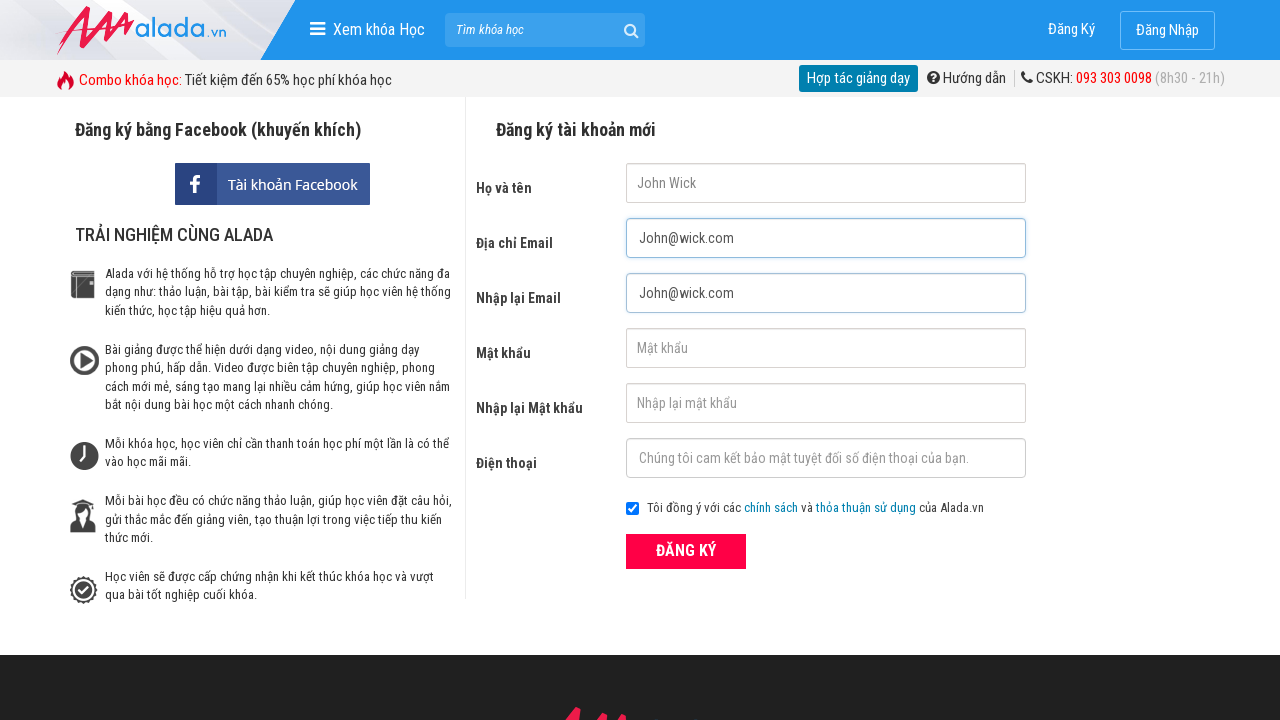

Filled password field with '12346777' on #txtPassword
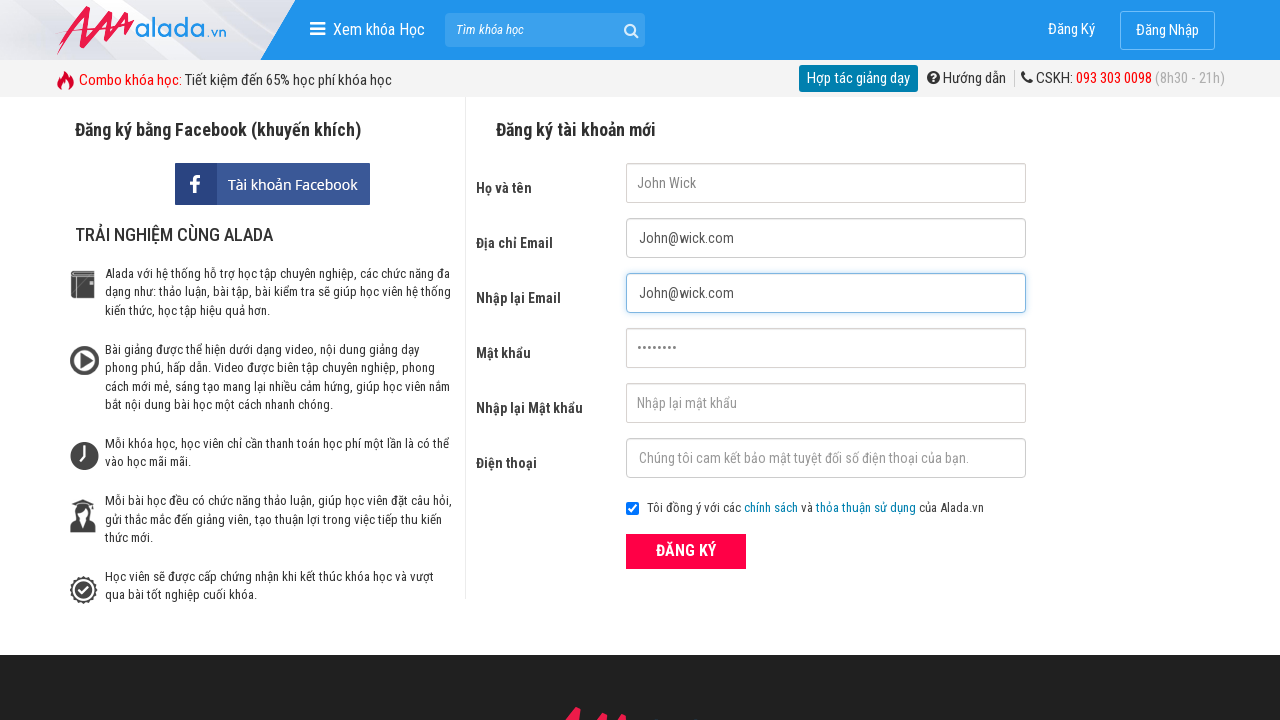

Filled confirm password field with '12346777' on #txtCPassword
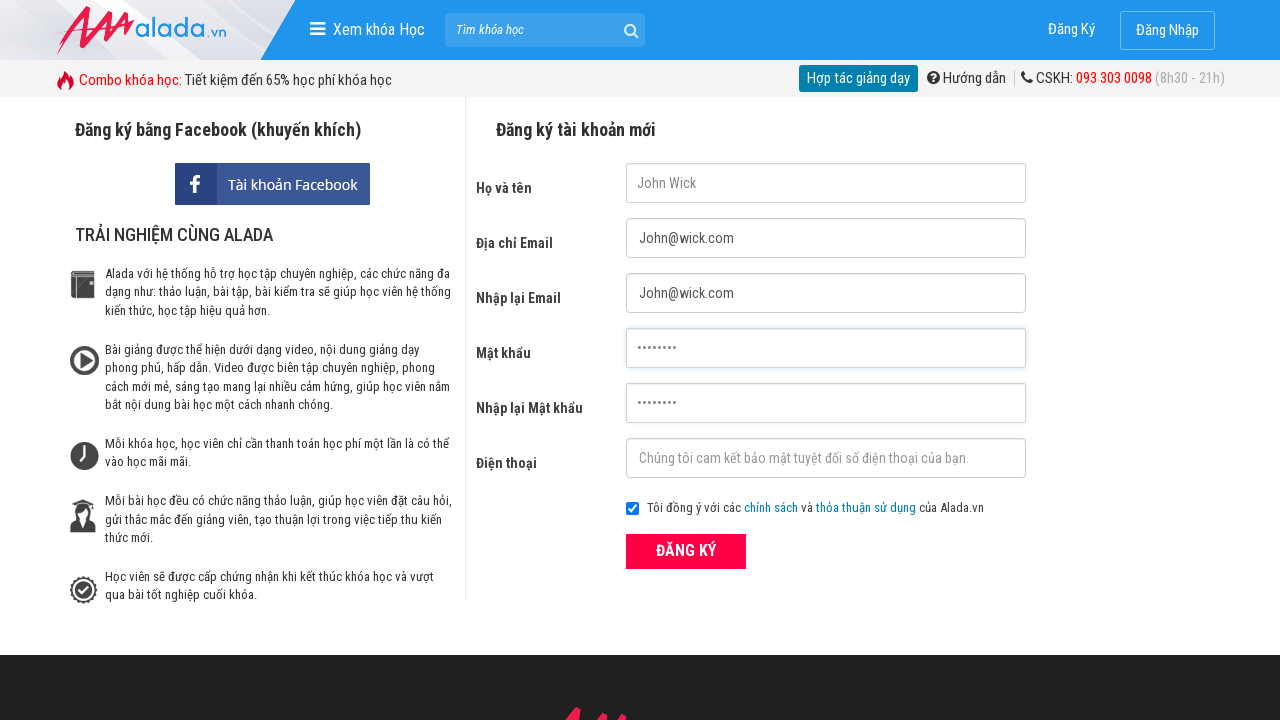

Filled phone field with '098765432' (9 digits - too short) on #txtPhone
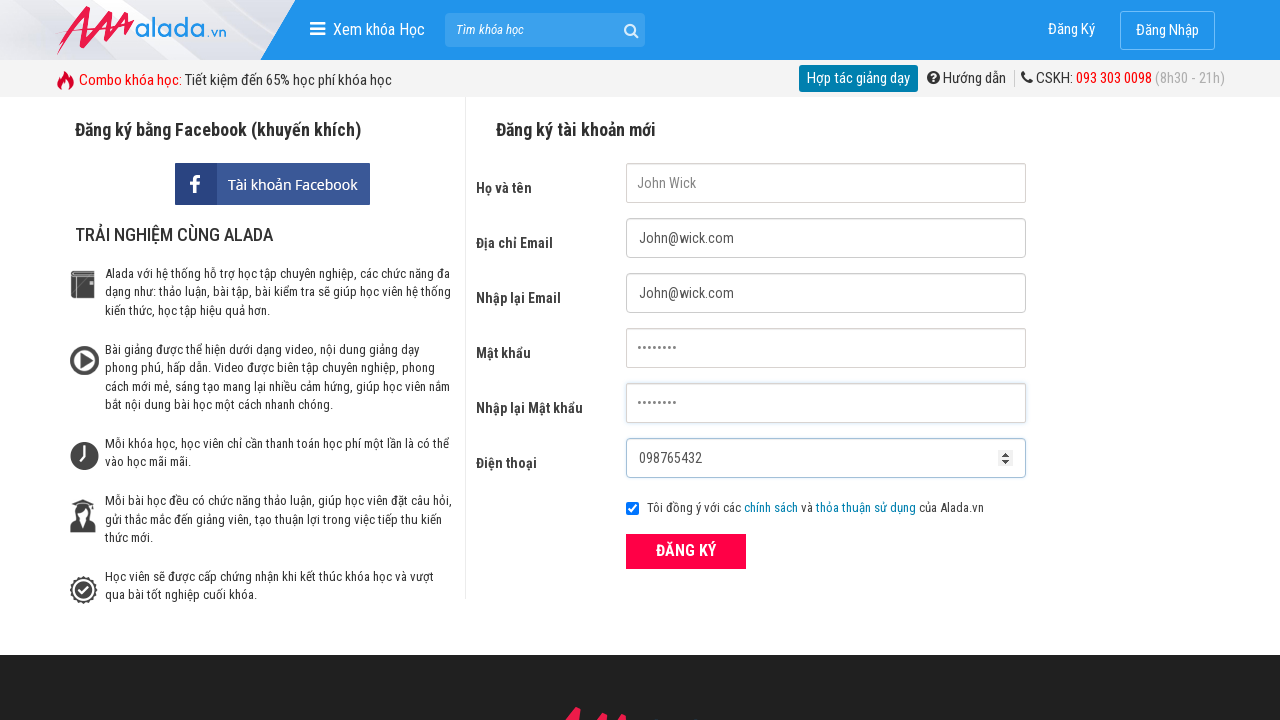

Clicked ĐĂNG KÝ button to attempt registration with short phone number at (686, 551) on xpath=//form[@id='frmLogin']//button[text()='ĐĂNG KÝ']
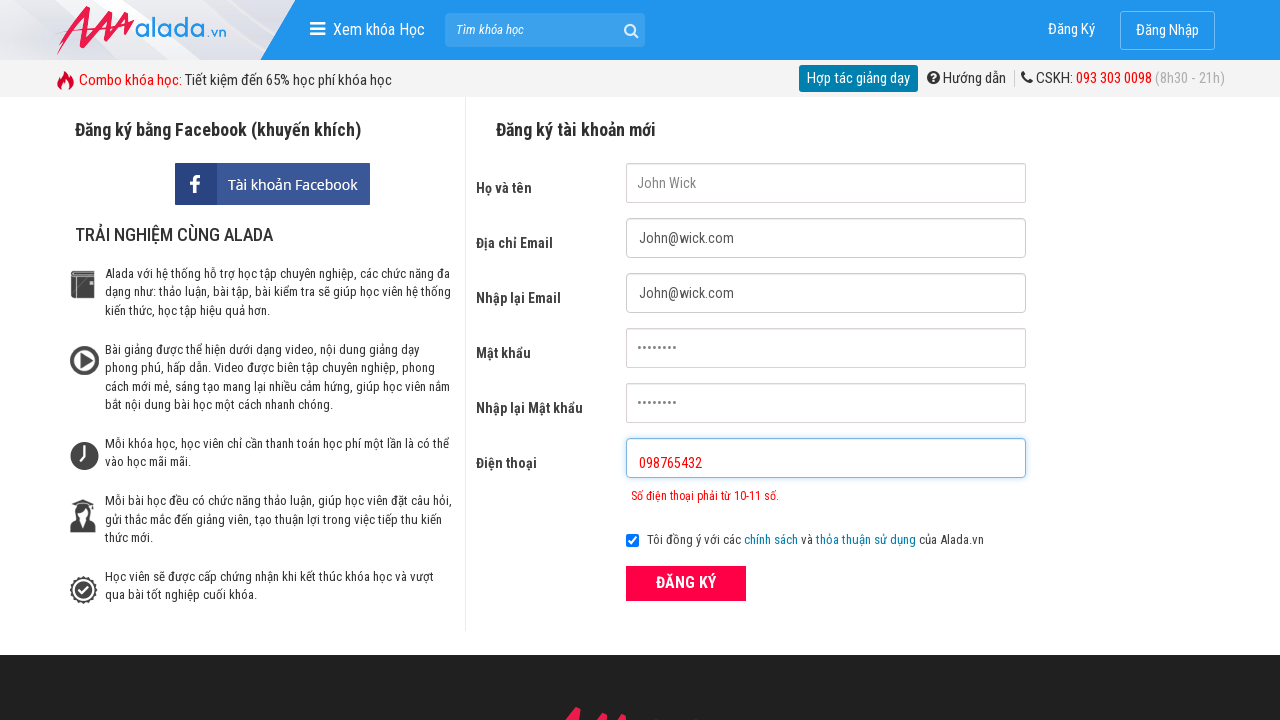

Error message appeared for short phone number validation
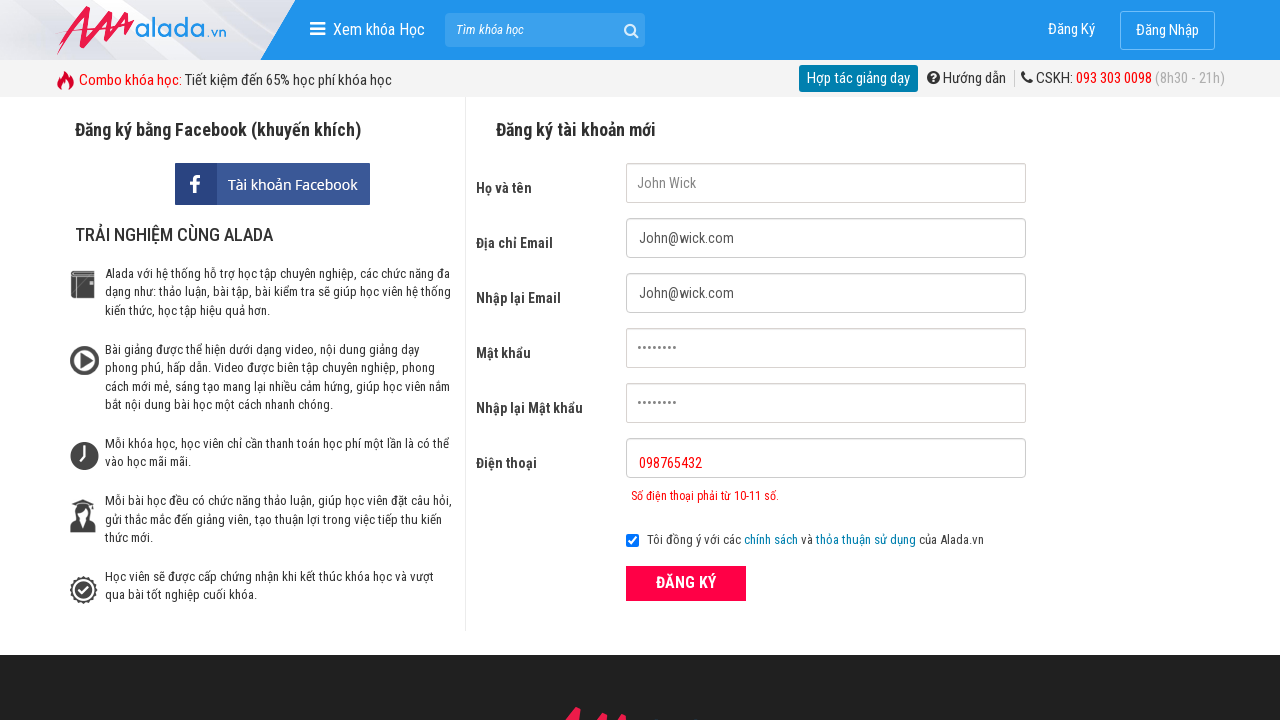

Cleared phone field on #txtPhone
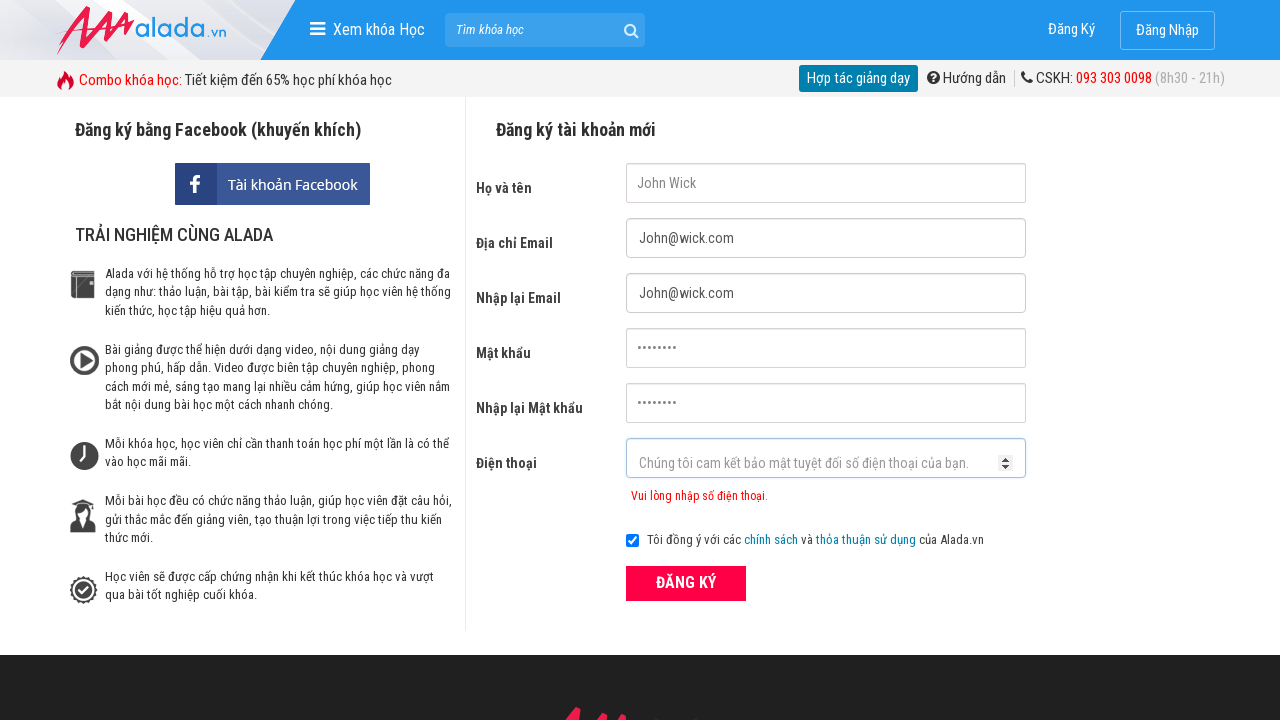

Filled phone field with '098765433322' (12 digits - too long) on #txtPhone
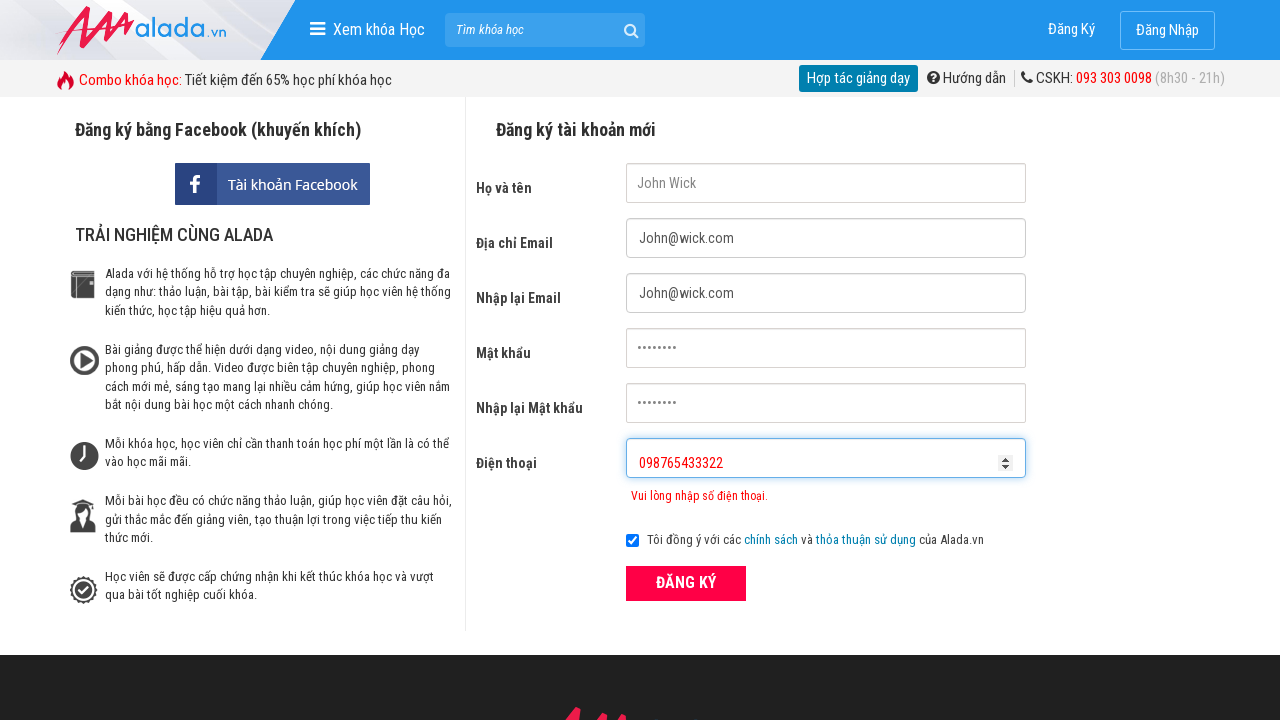

Clicked ĐĂNG KÝ button to attempt registration with long phone number at (686, 583) on xpath=//form[@id='frmLogin']//button[text()='ĐĂNG KÝ']
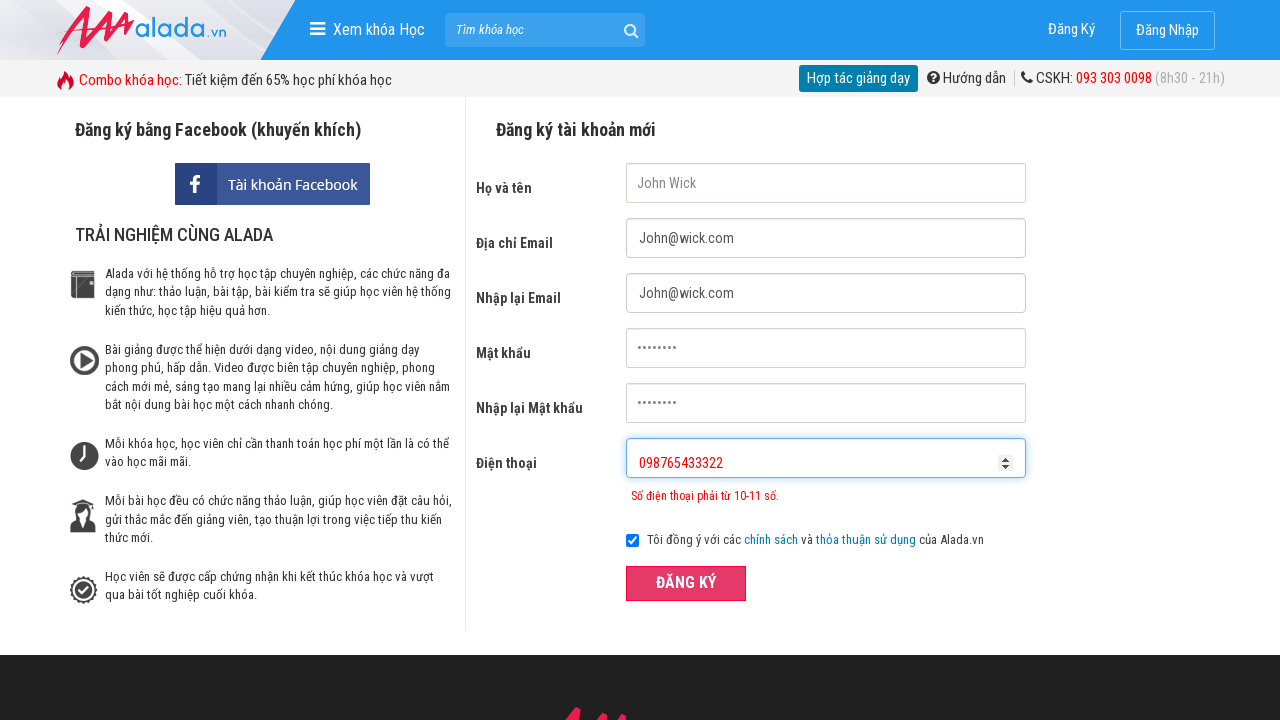

Error message appeared for long phone number validation
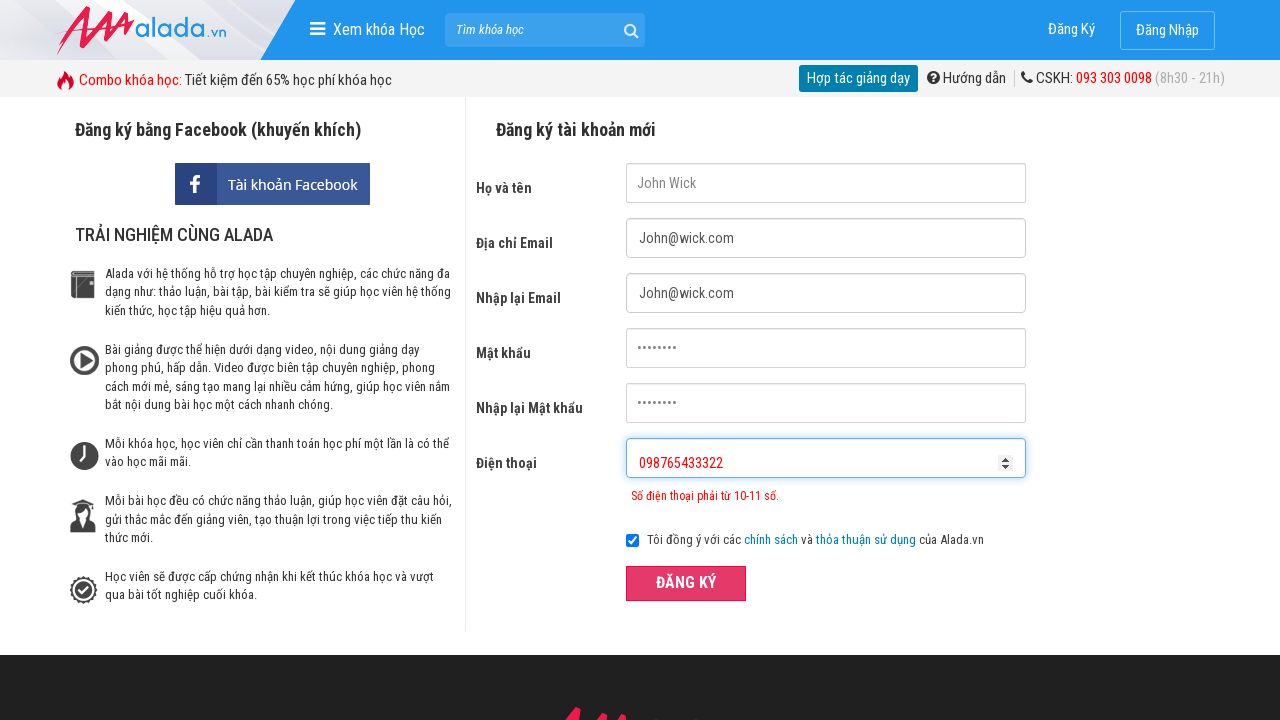

Cleared phone field on #txtPhone
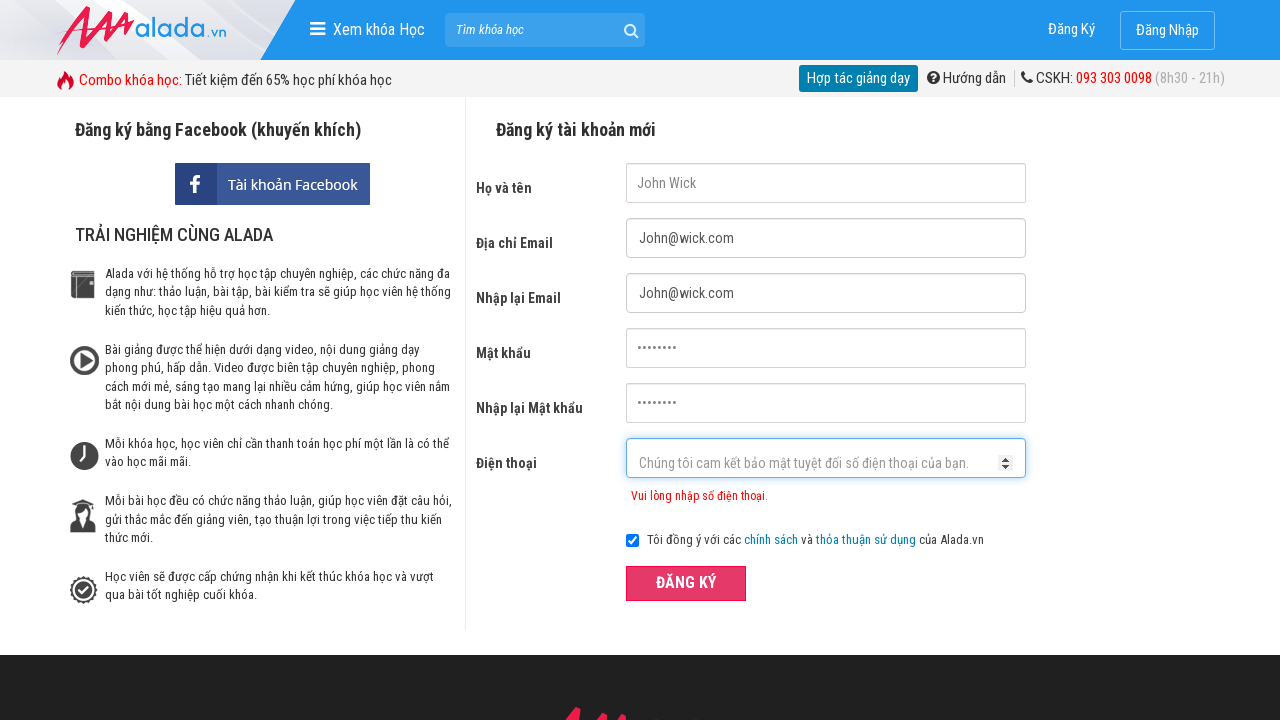

Filled phone field with '98765433322' (invalid prefix - missing leading 0) on #txtPhone
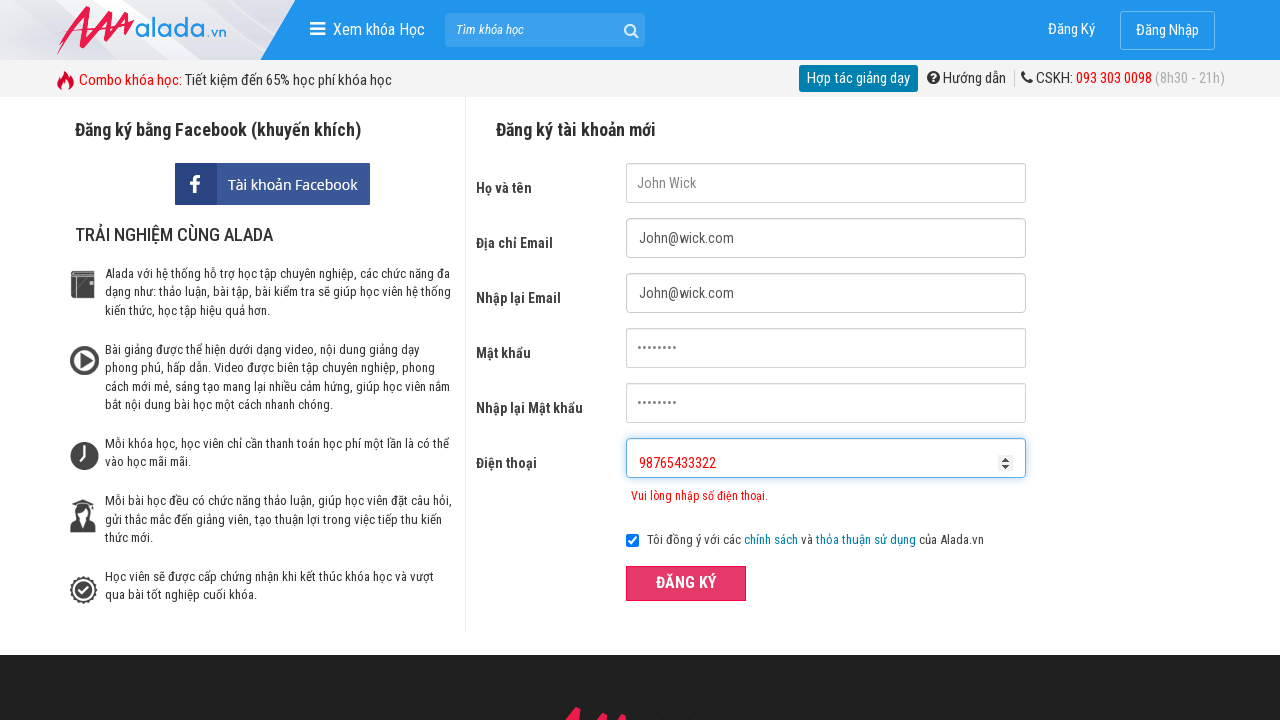

Clicked ĐĂNG KÝ button to attempt registration with invalid prefix phone number at (686, 583) on xpath=//form[@id='frmLogin']//button[text()='ĐĂNG KÝ']
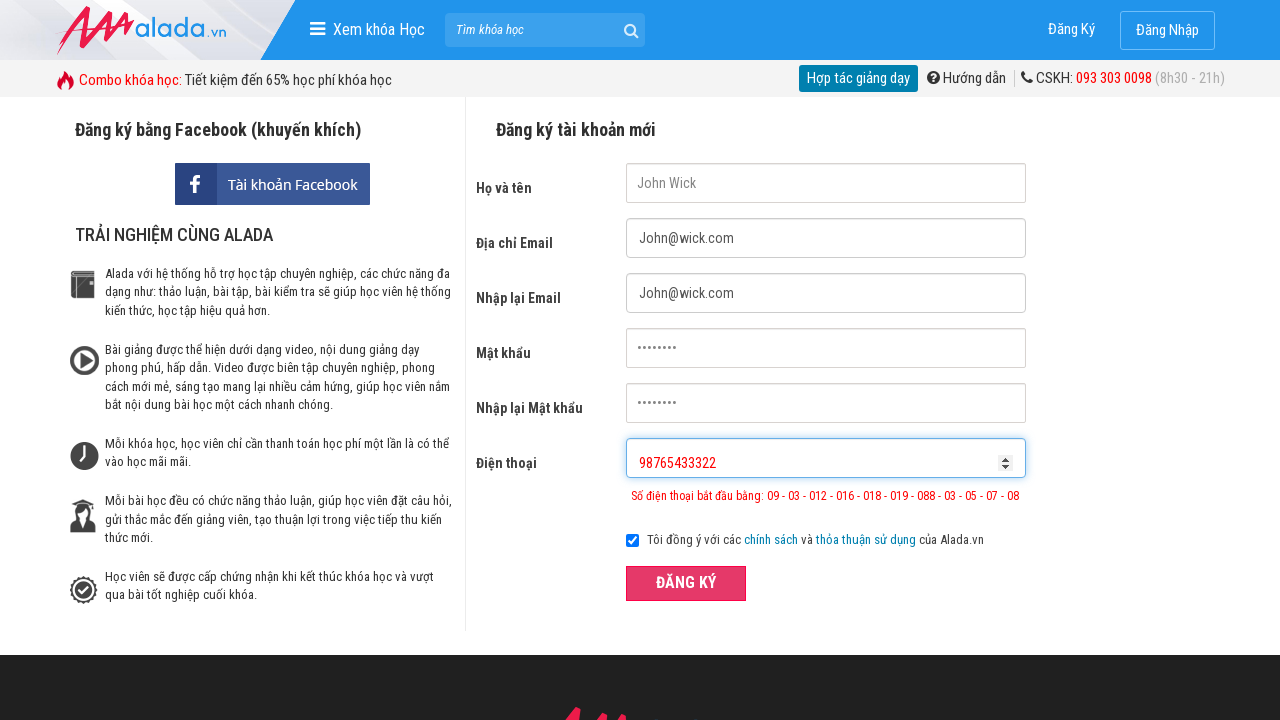

Error message appeared for invalid prefix phone number validation
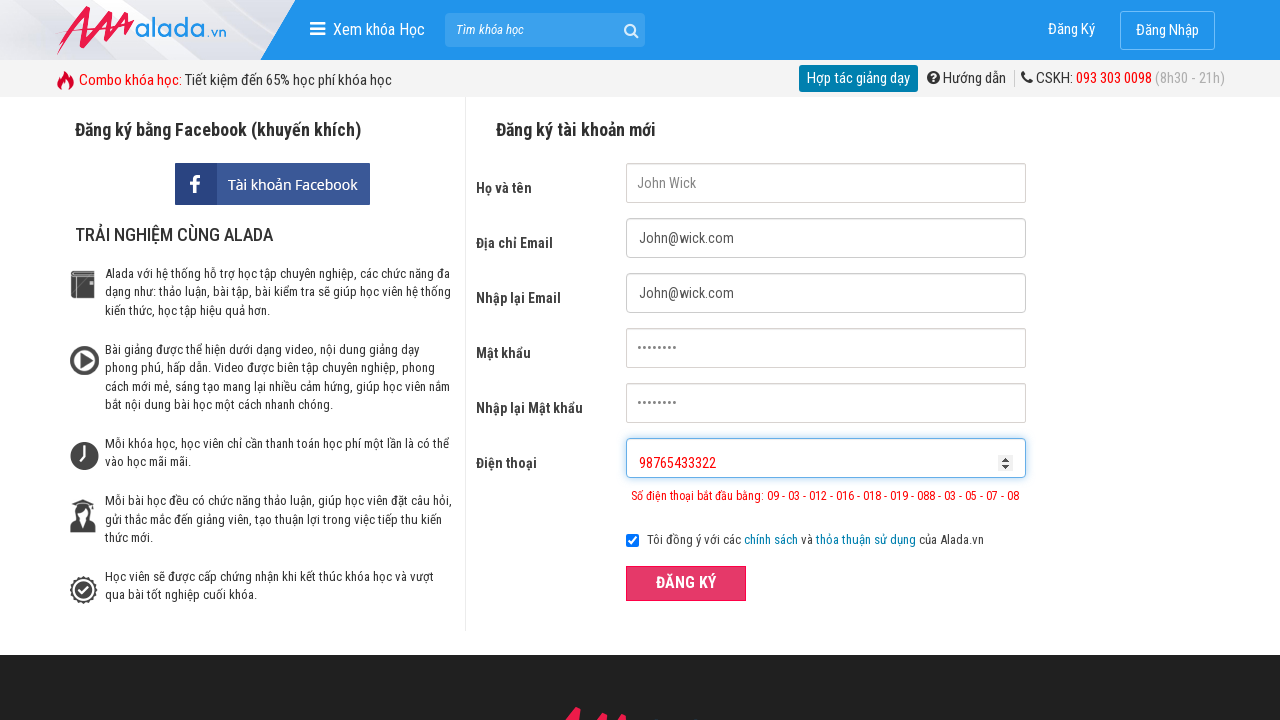

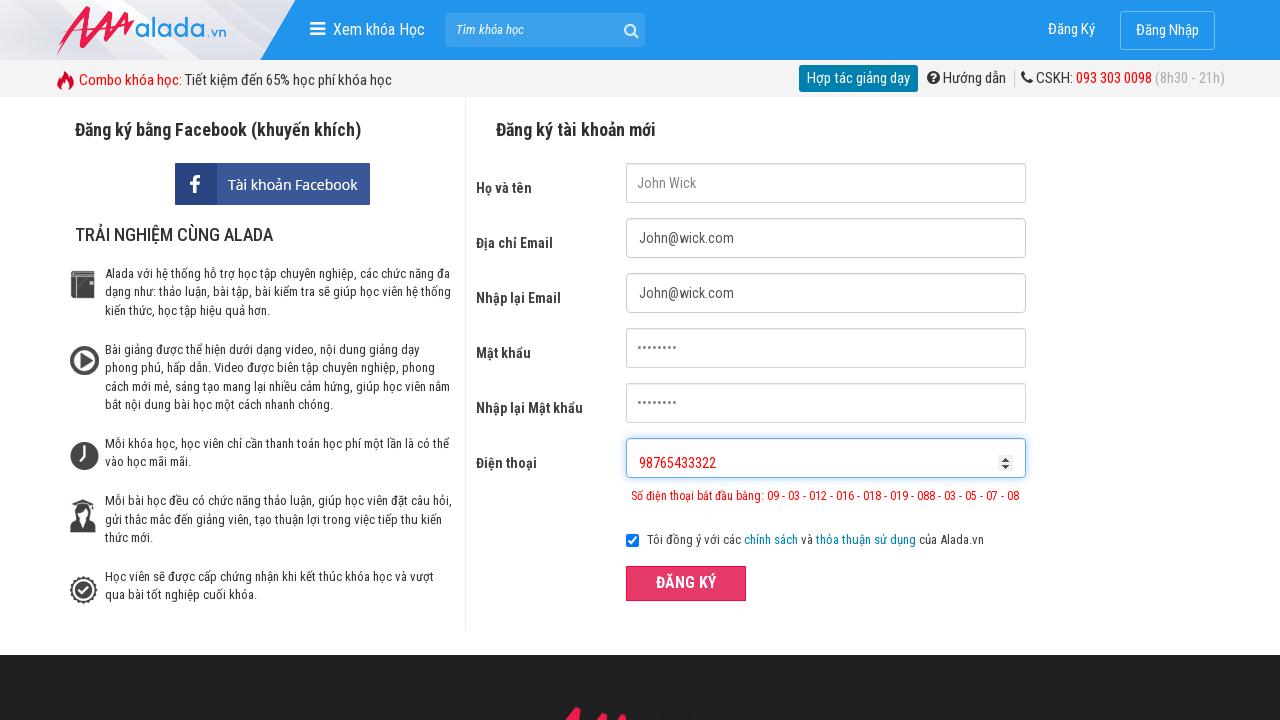